Tests listbox element interaction on TutorialsPoint practice page

Starting URL: https://www.tutorialspoint.com/selenium/practice/select-menu.php

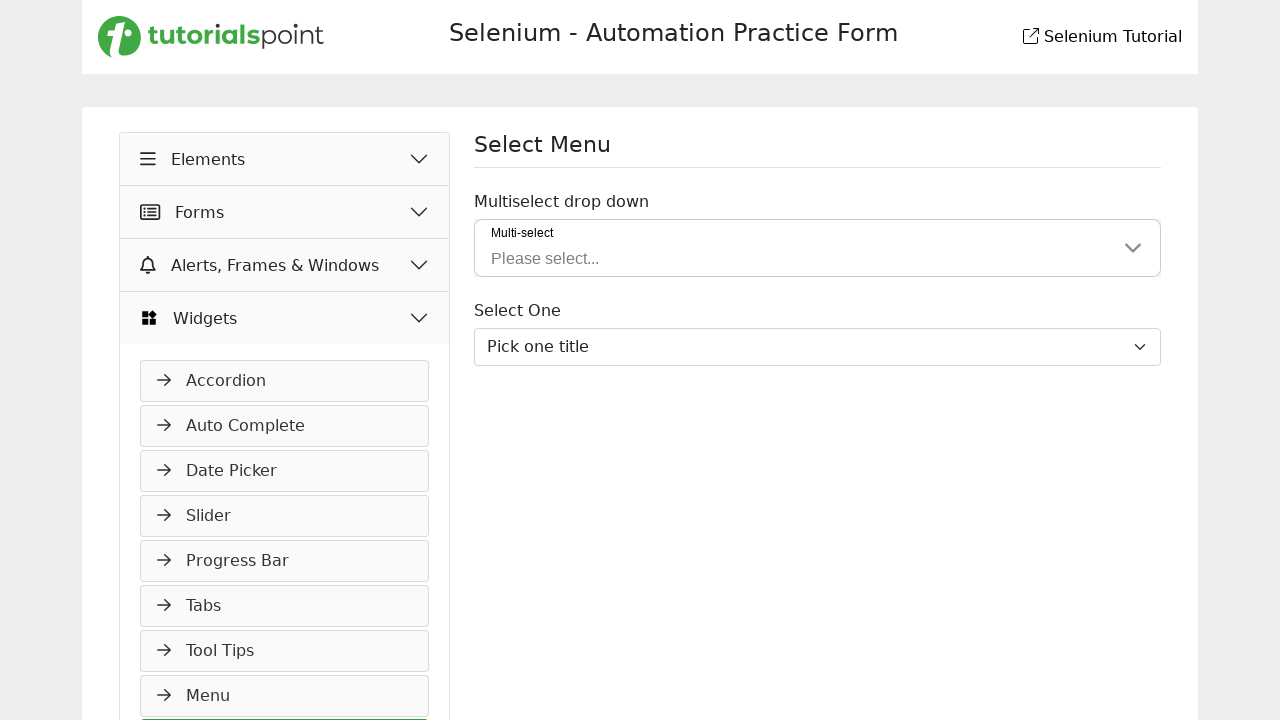

Page loaded - DOM content ready
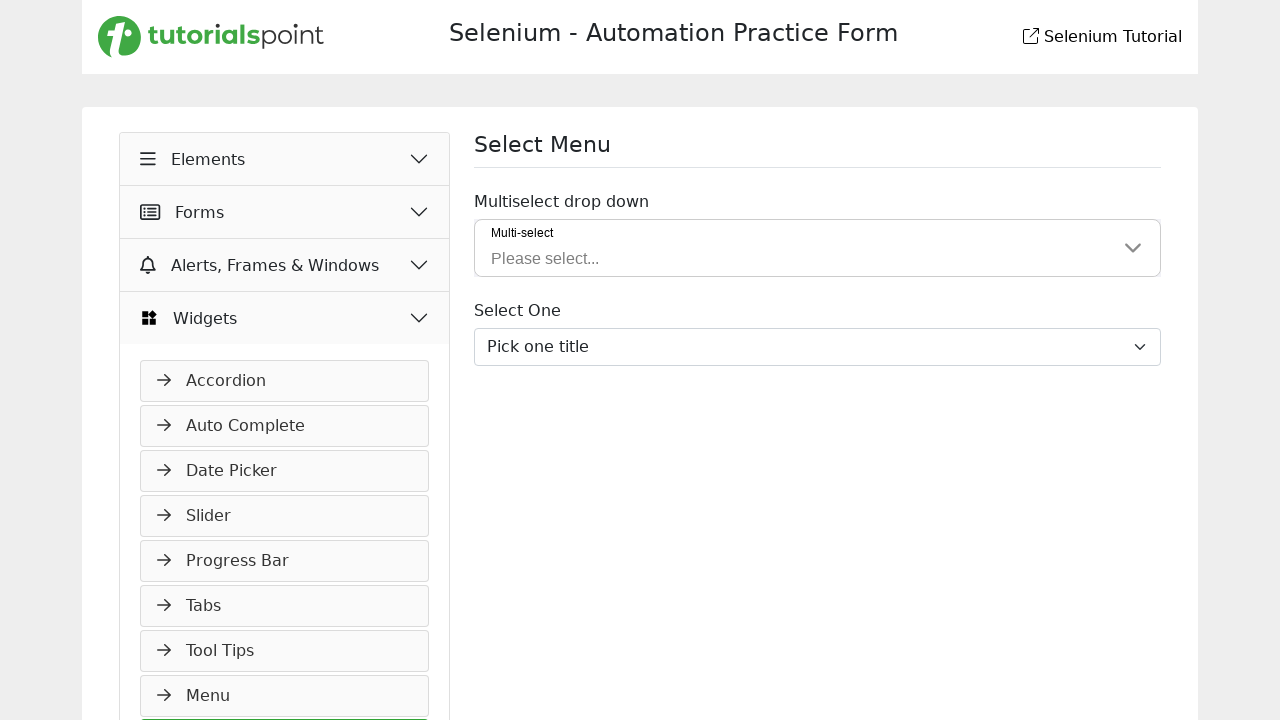

Clicked on listbox dropdown trigger at (545, 259) on xpath=//span[text()='Please select...']
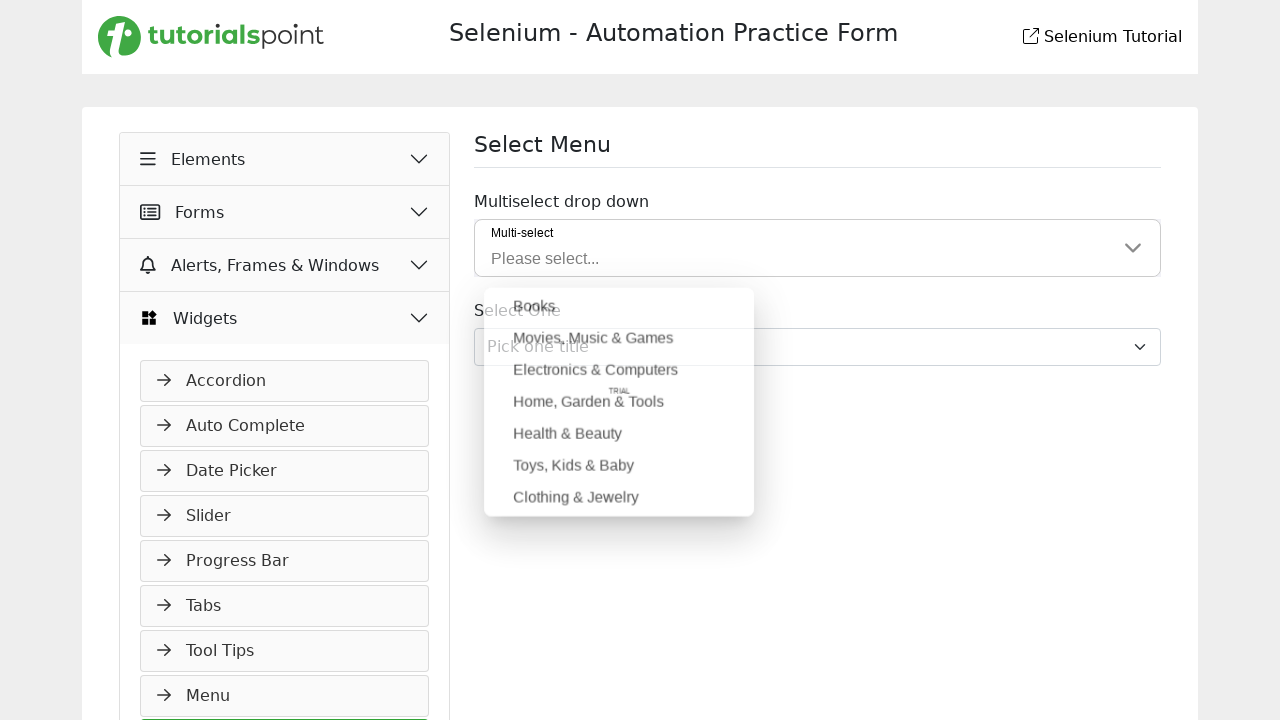

Dropdown options appeared and loaded
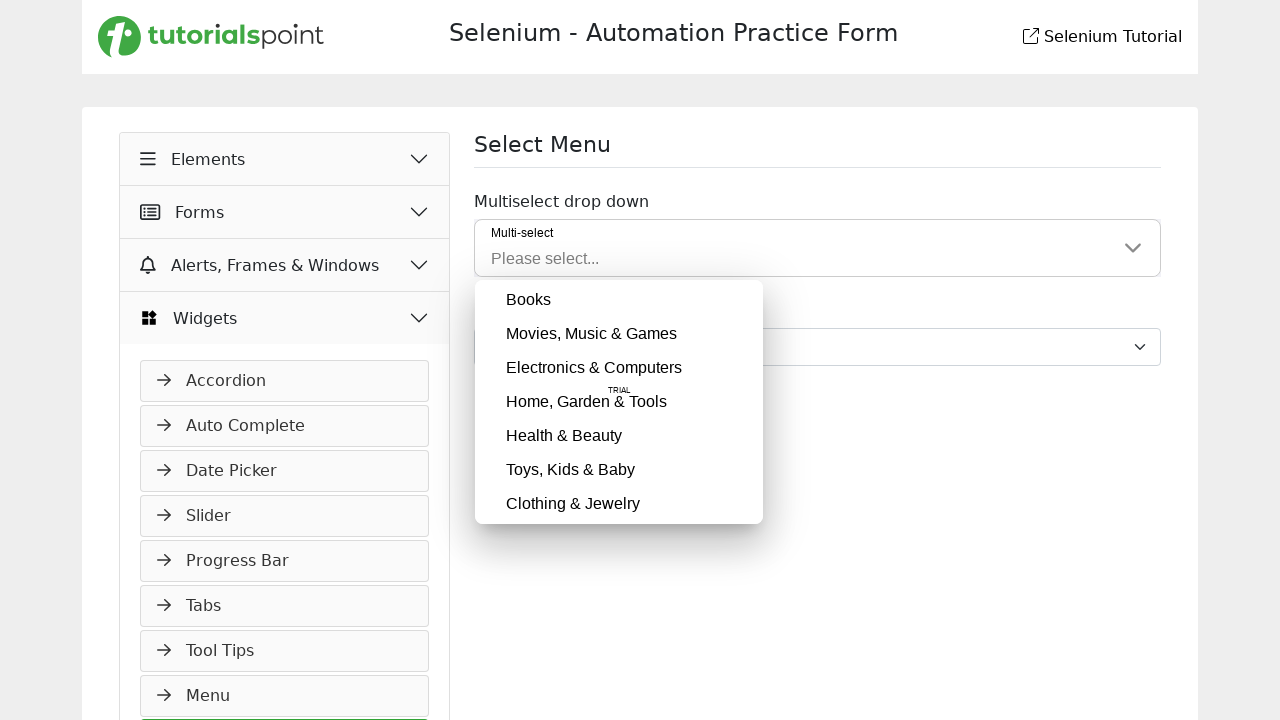

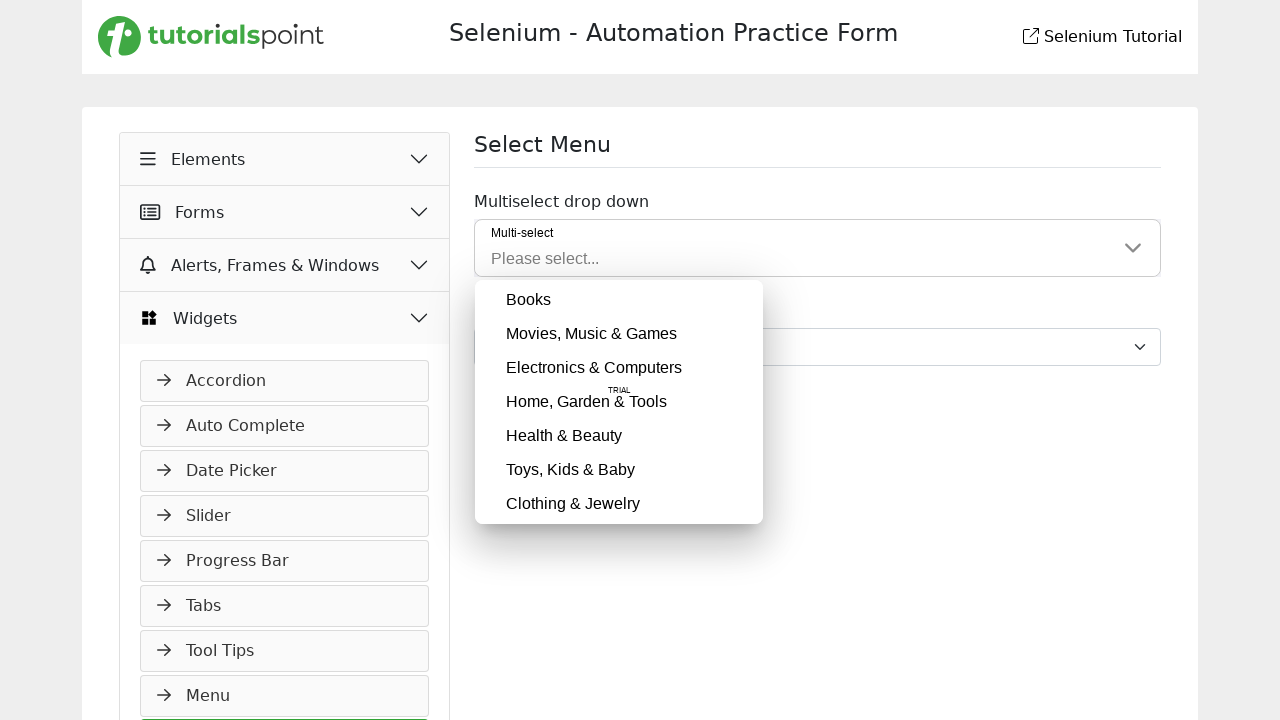